Tests browser-agnostic multiple window handling by tracking window handles before and after clicking a link that opens a new window, then switching between windows to verify their titles.

Starting URL: https://the-internet.herokuapp.com/windows

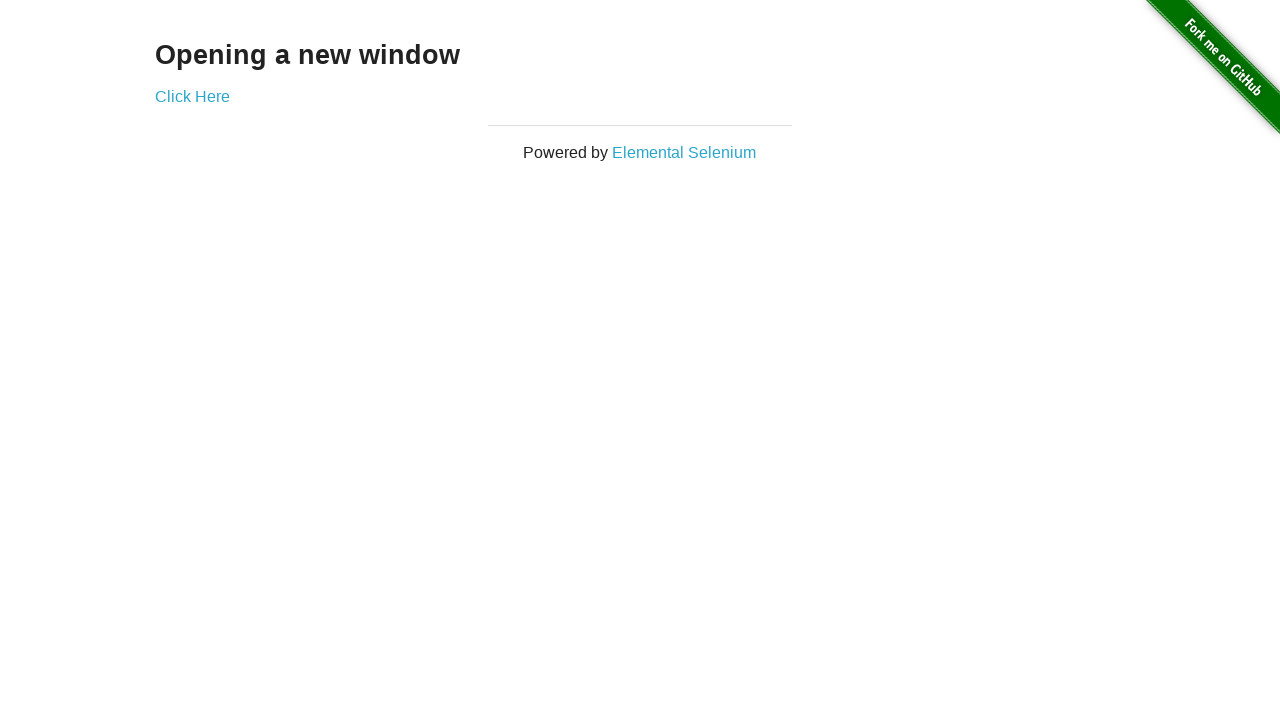

Clicked link to open new window at (192, 96) on .example a
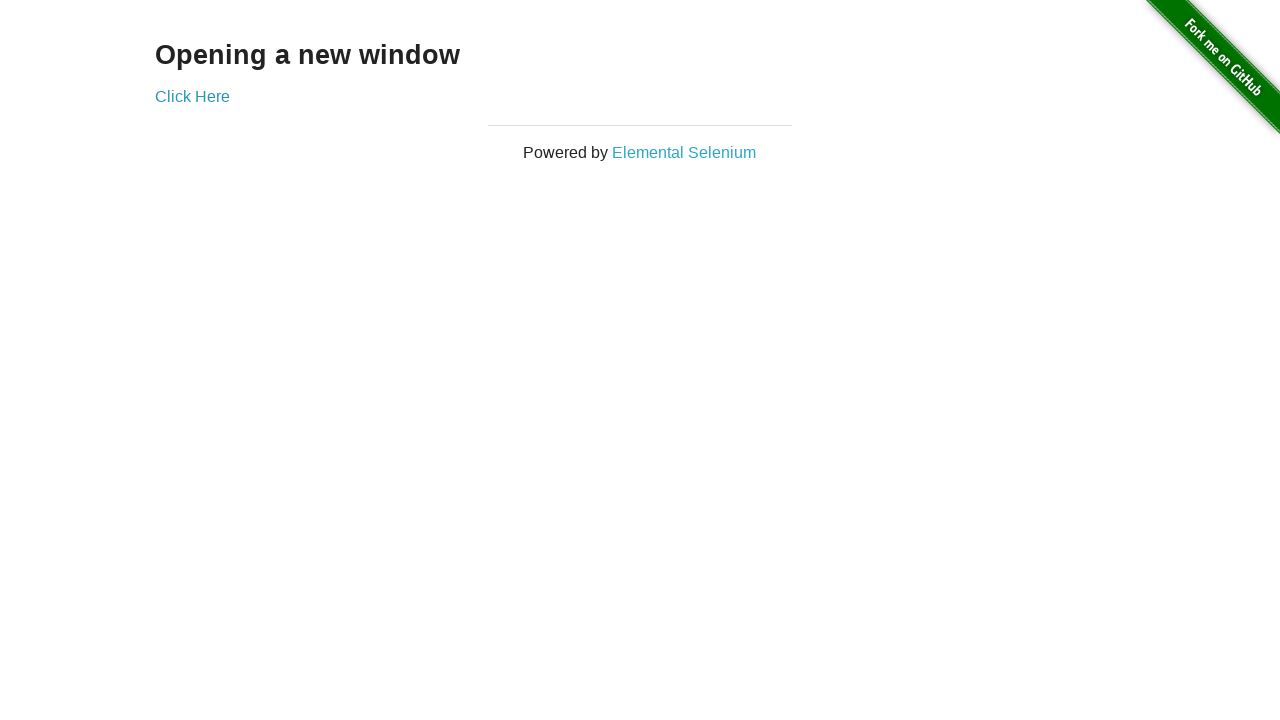

New window page loaded
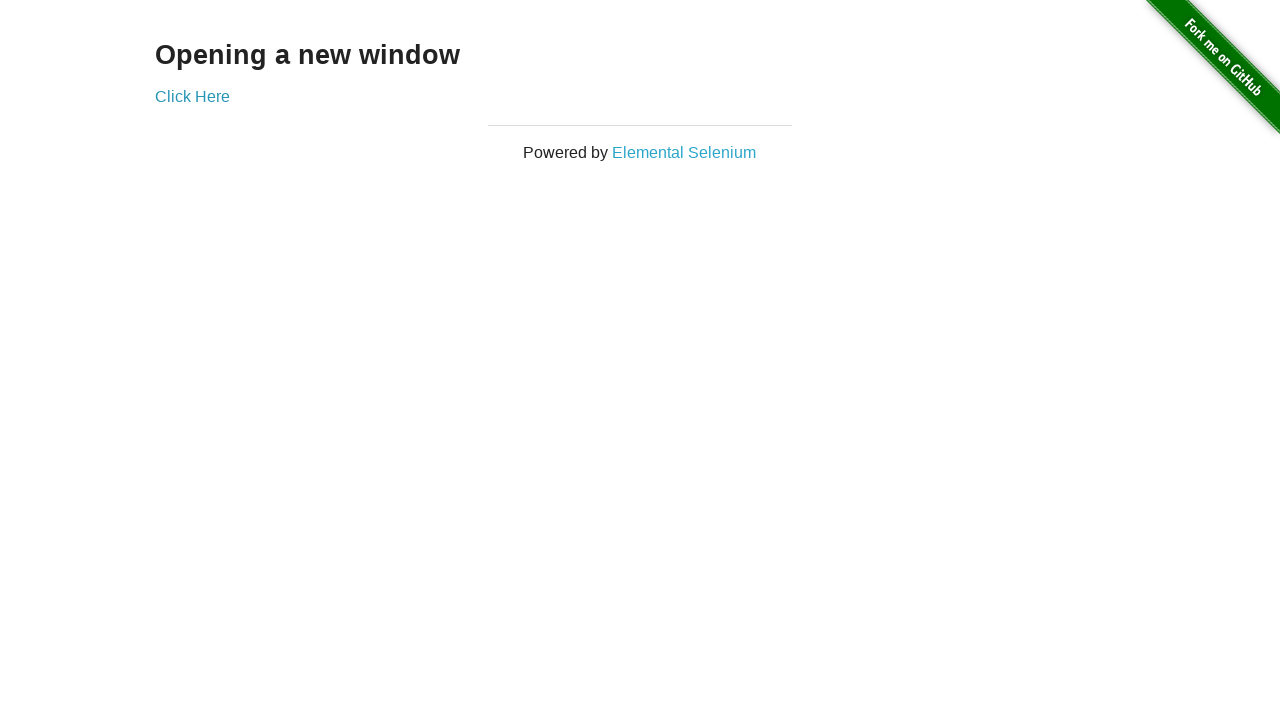

Verified original page title is 'The Internet'
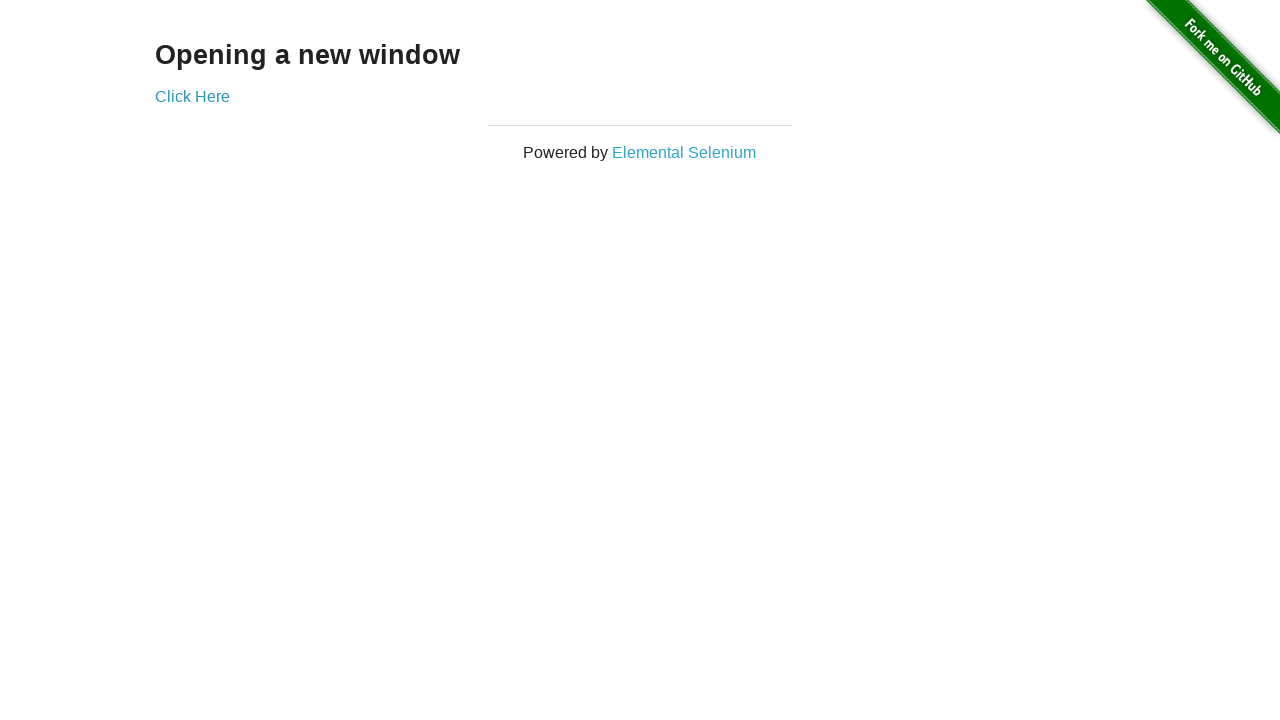

New window title loaded and is not empty
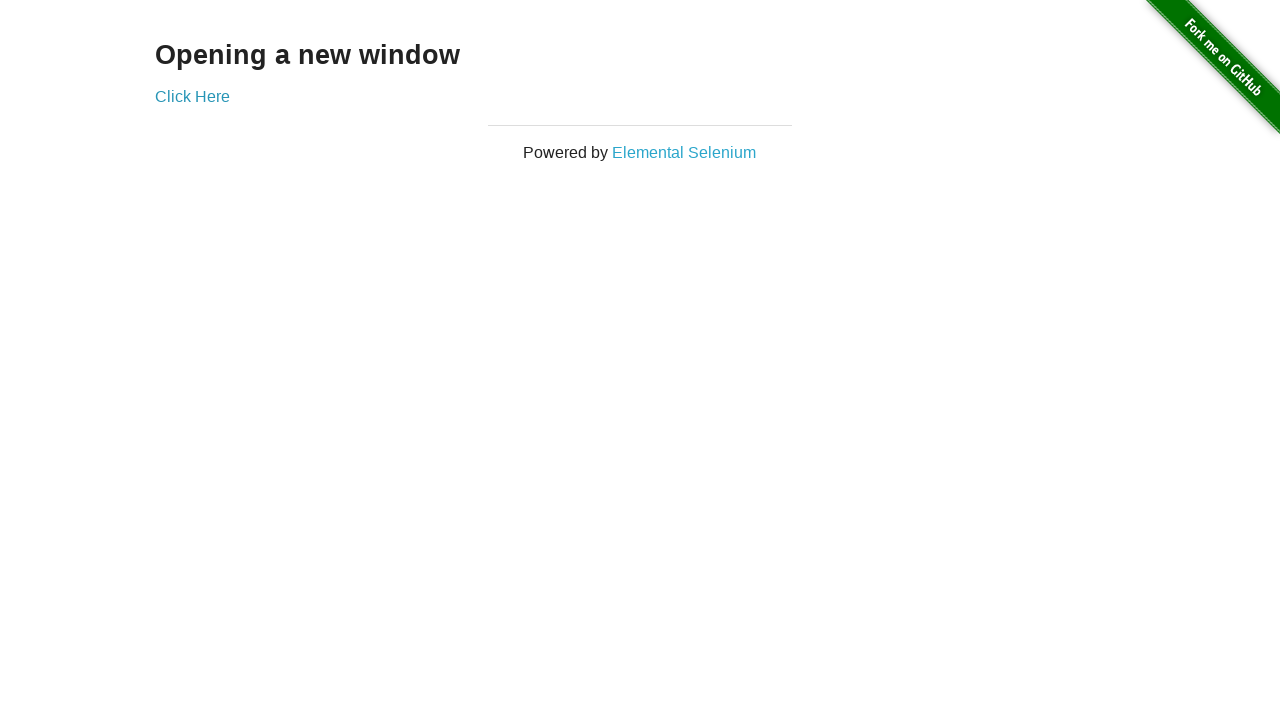

Verified new window title is 'New Window'
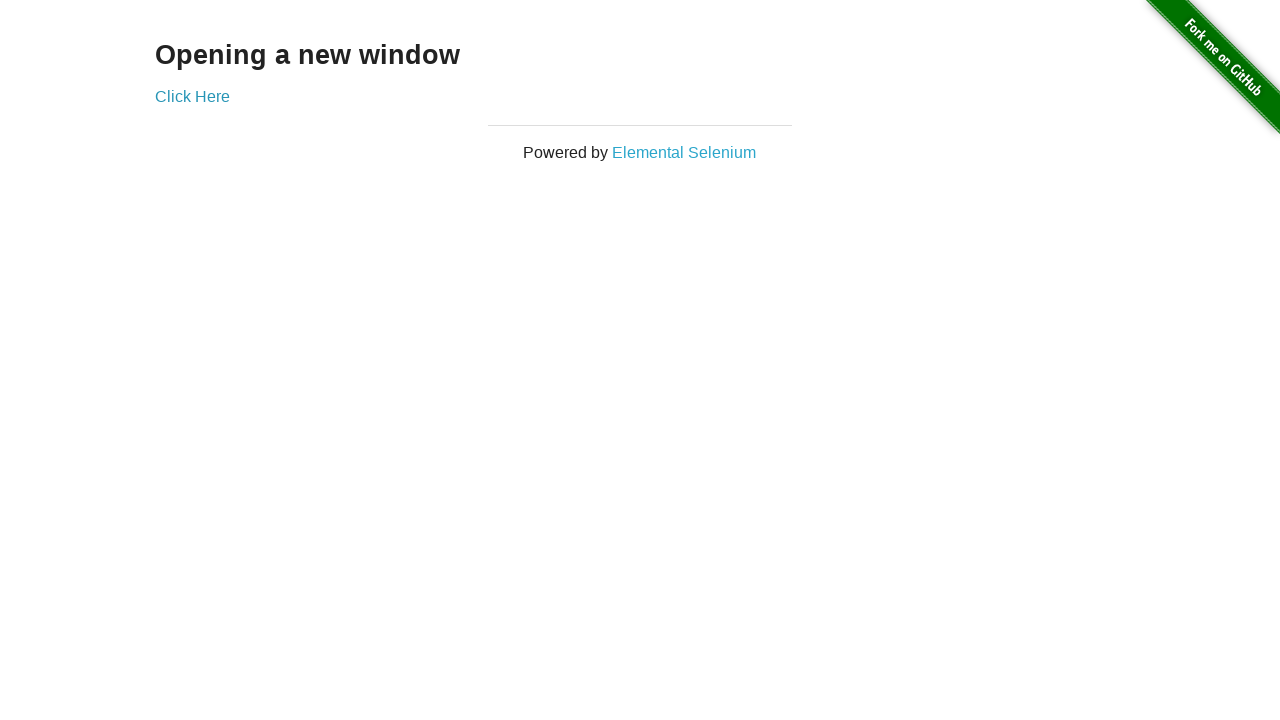

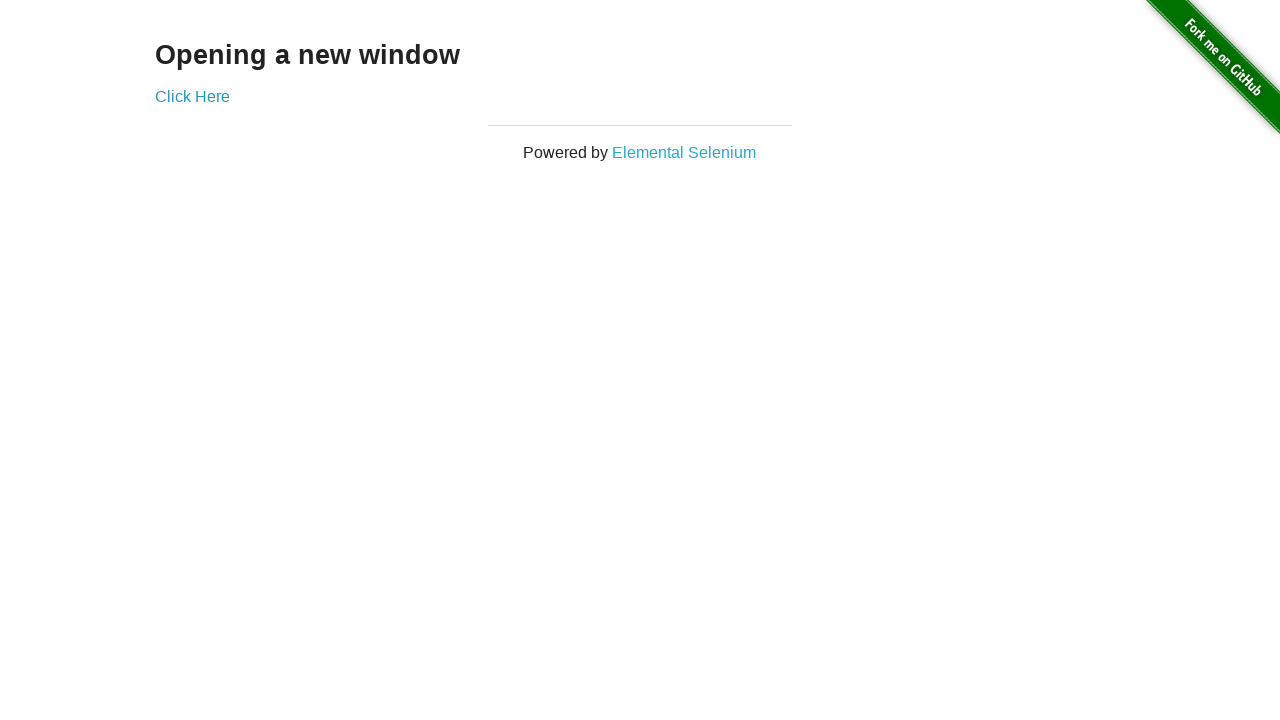